Tests browser navigation functionality by navigating between two sites, using back/forward buttons, and refreshing the page

Starting URL: https://parabank.parasoft.com/parabank/index.htm

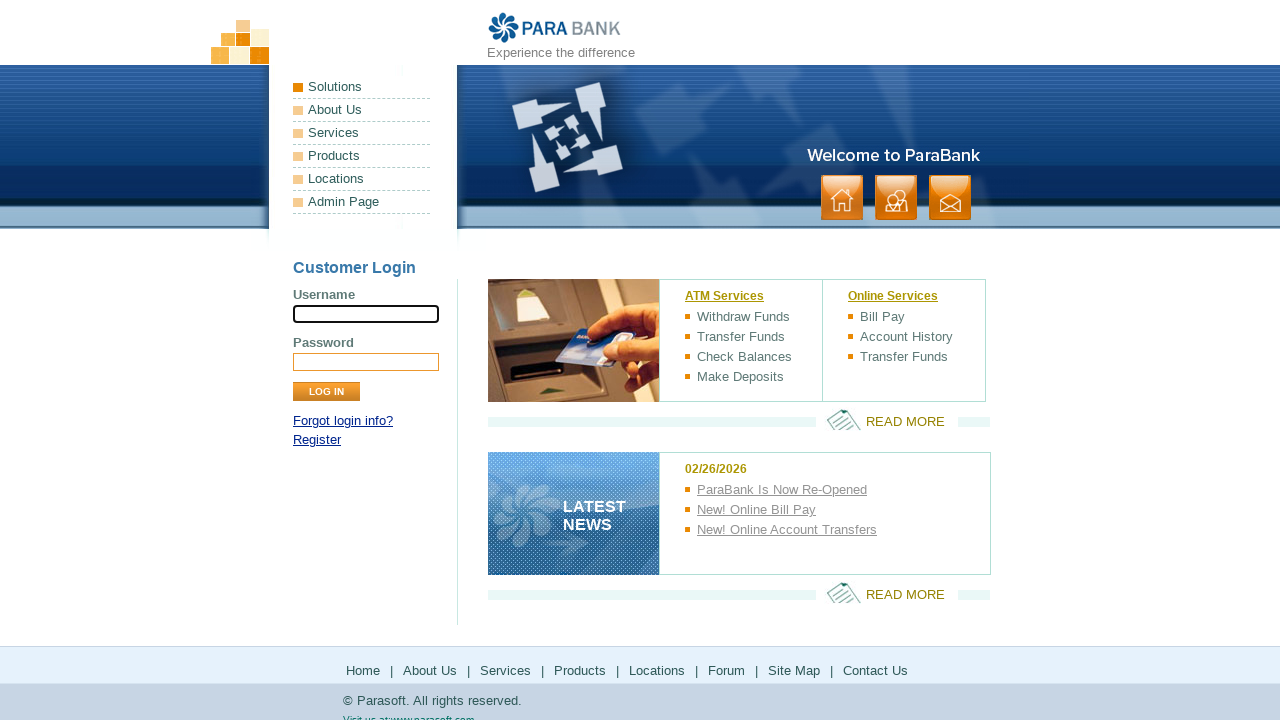

Navigated to demo.applitools.com
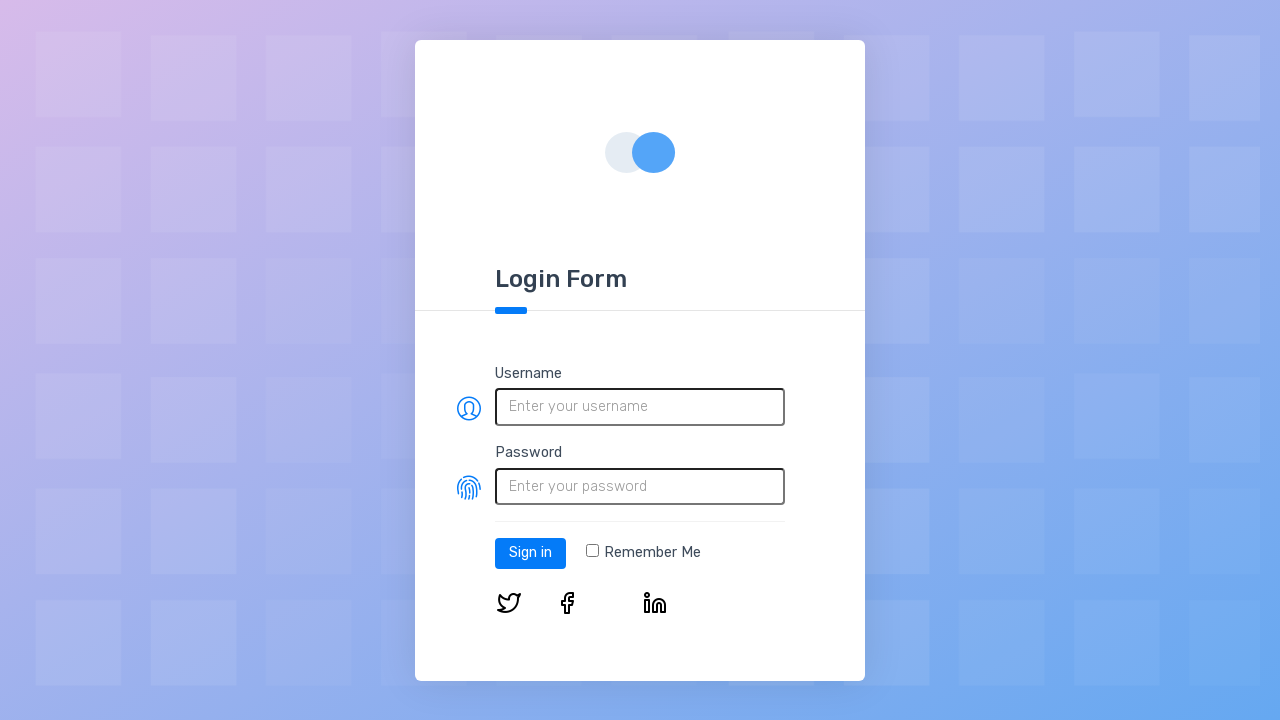

Verified that current URL contains demo.applitools.com
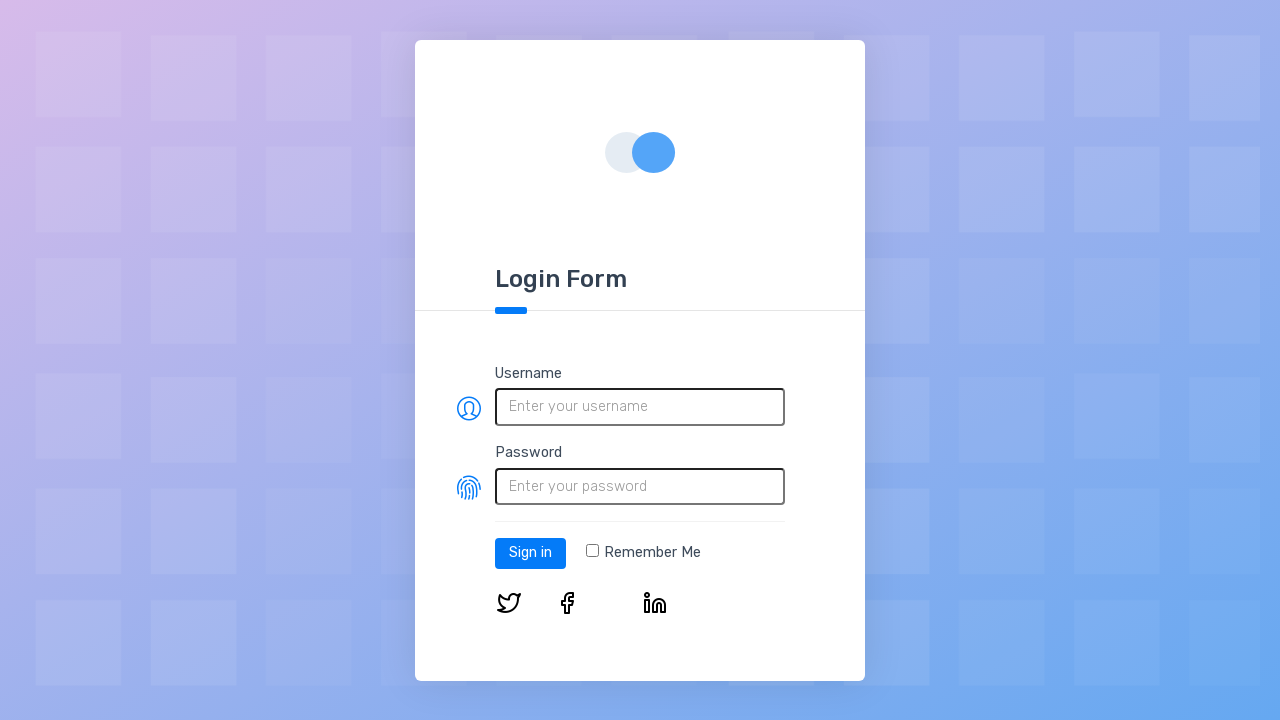

Navigated back to previous page using back button
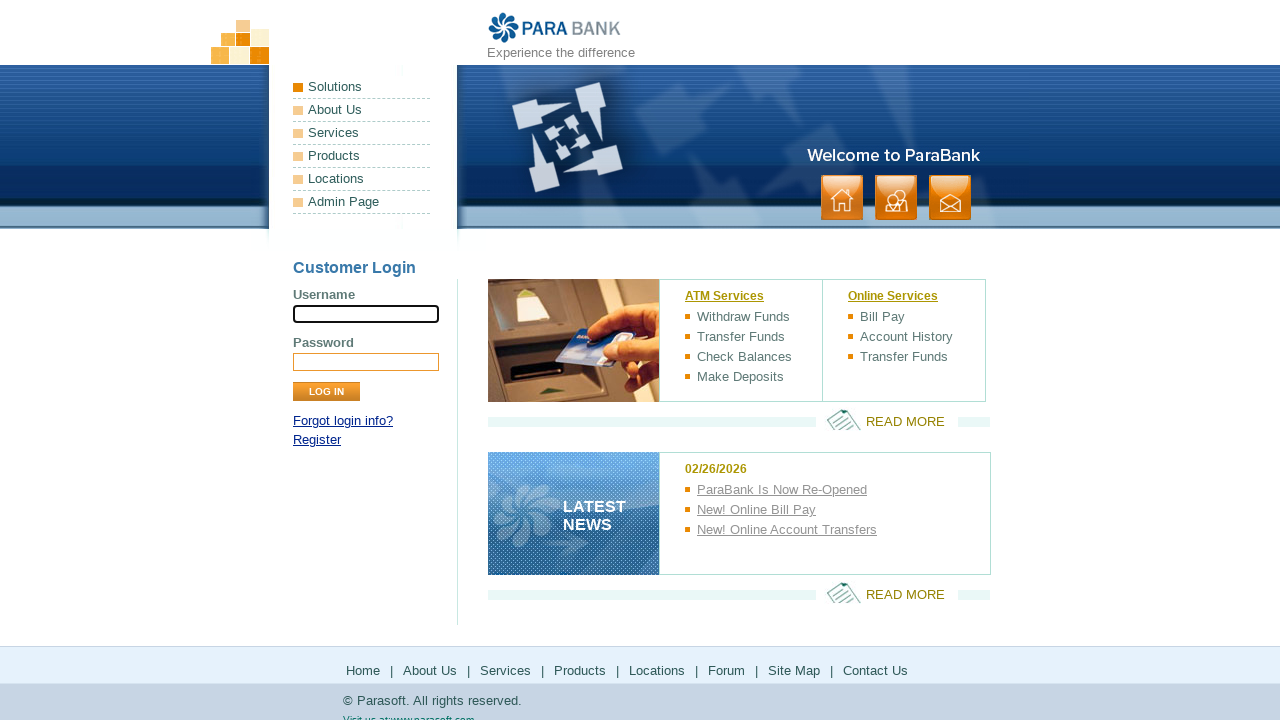

Verified that current URL contains parabank.parasoft.com/parabank/index.htm
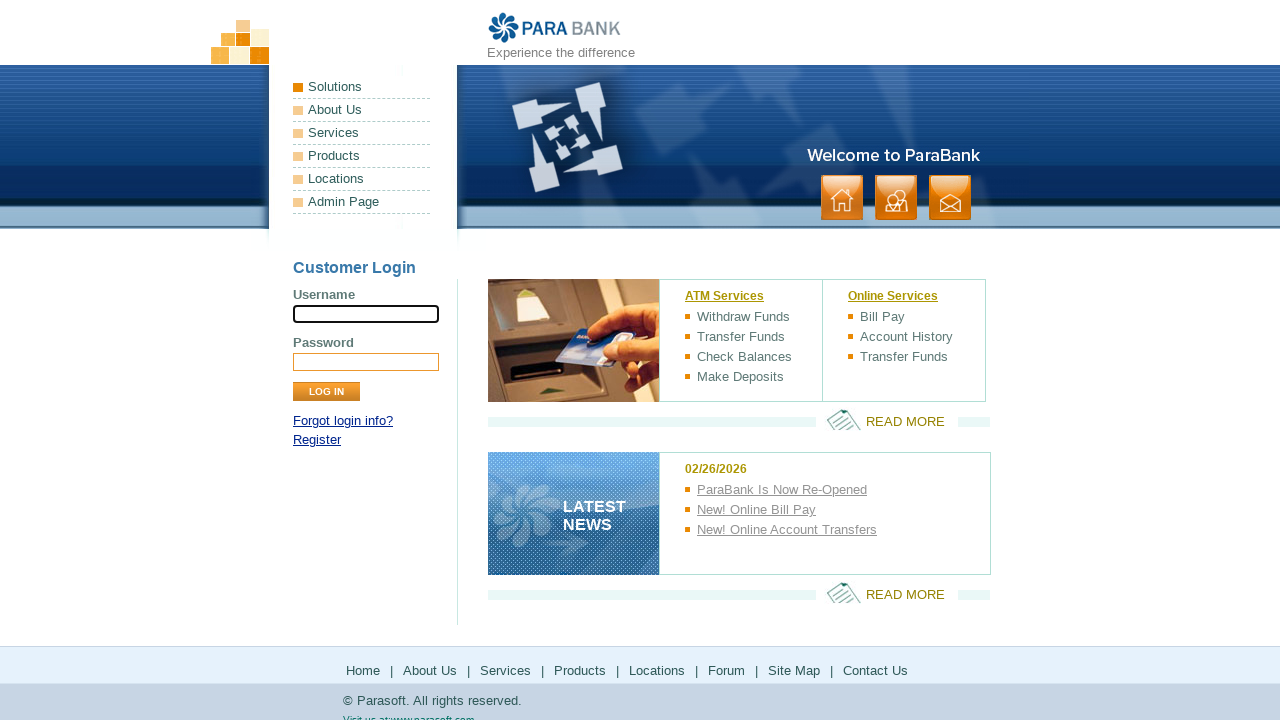

Navigated forward to next page using forward button
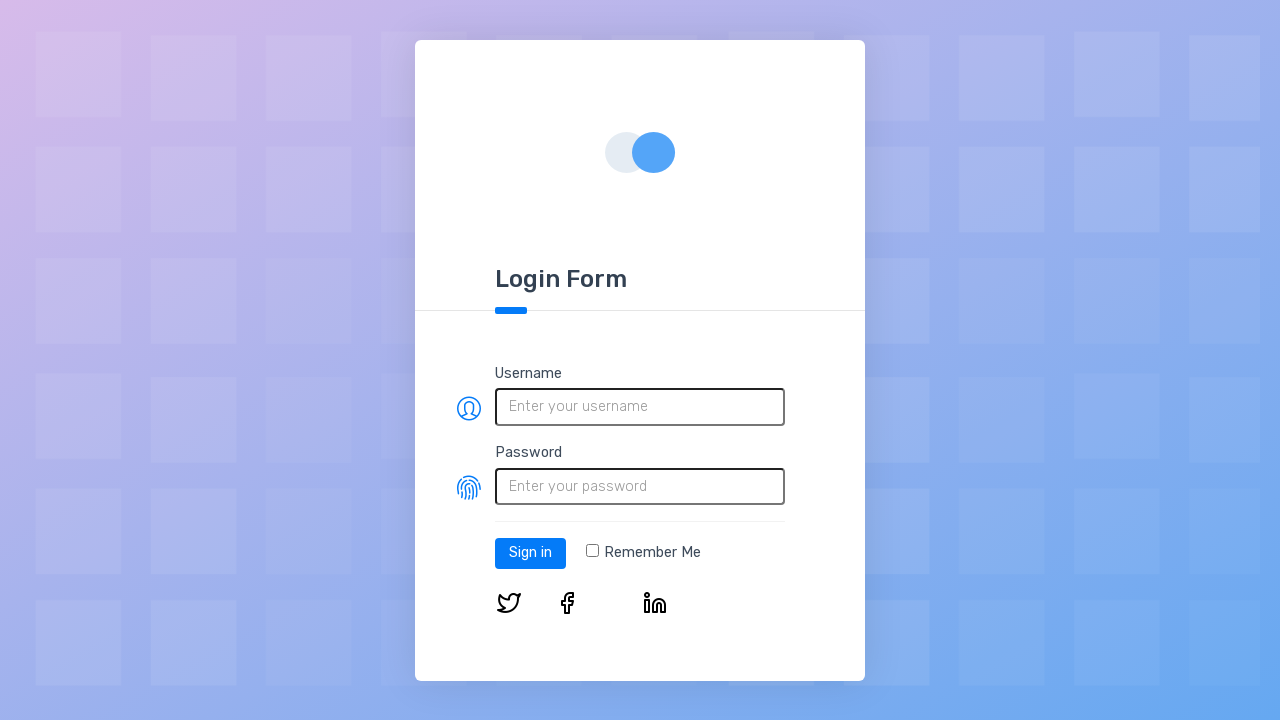

Verified that current URL contains demo.applitools.com after forward navigation
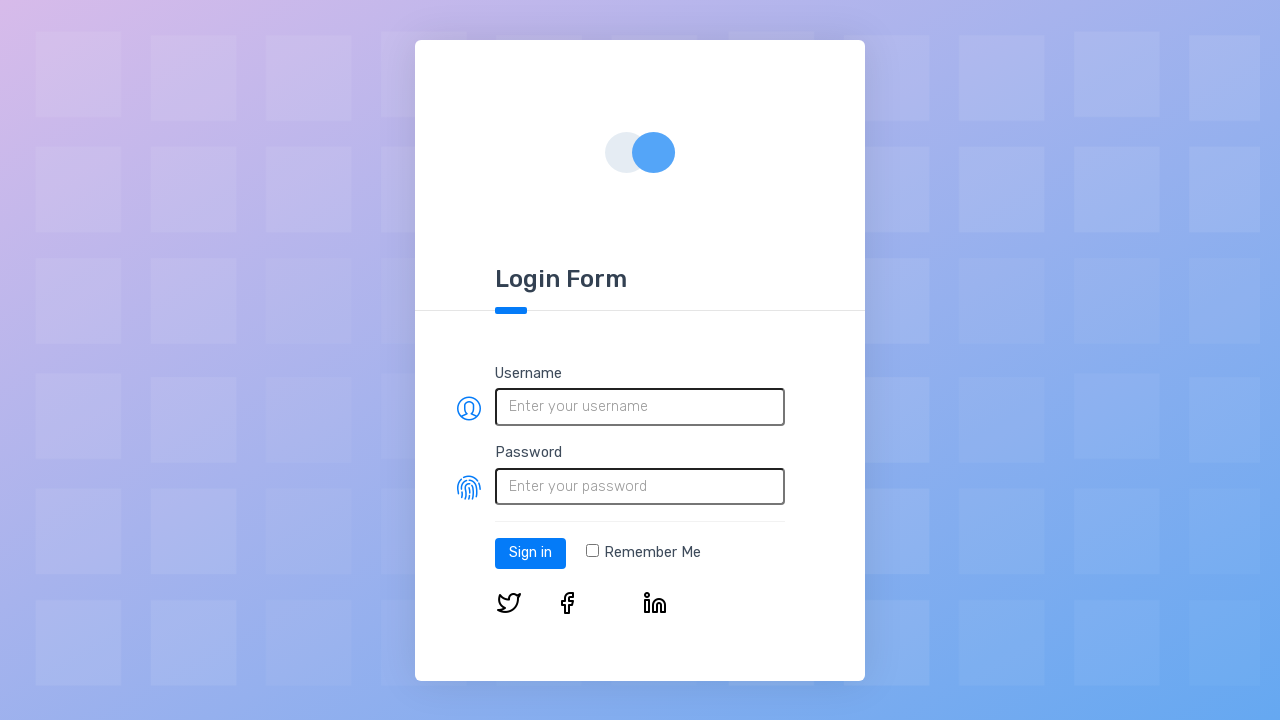

Refreshed the current page
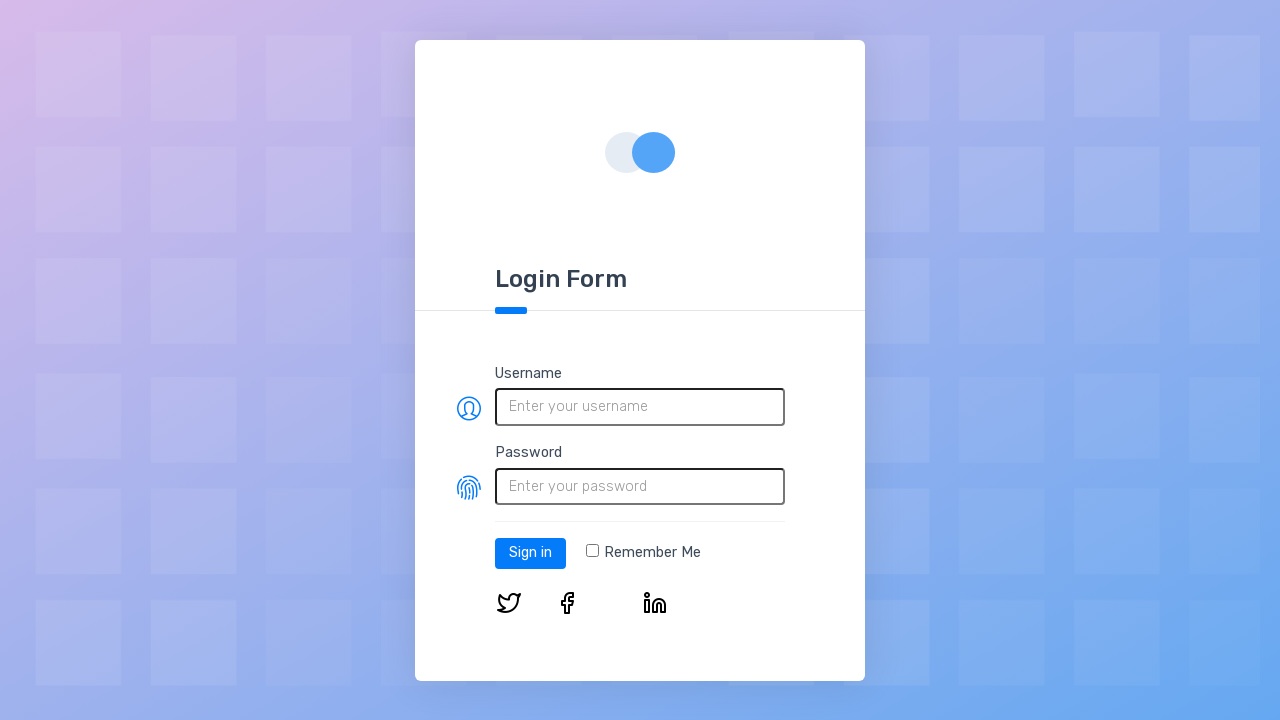

Verified that current URL still contains demo.applitools.com after page refresh
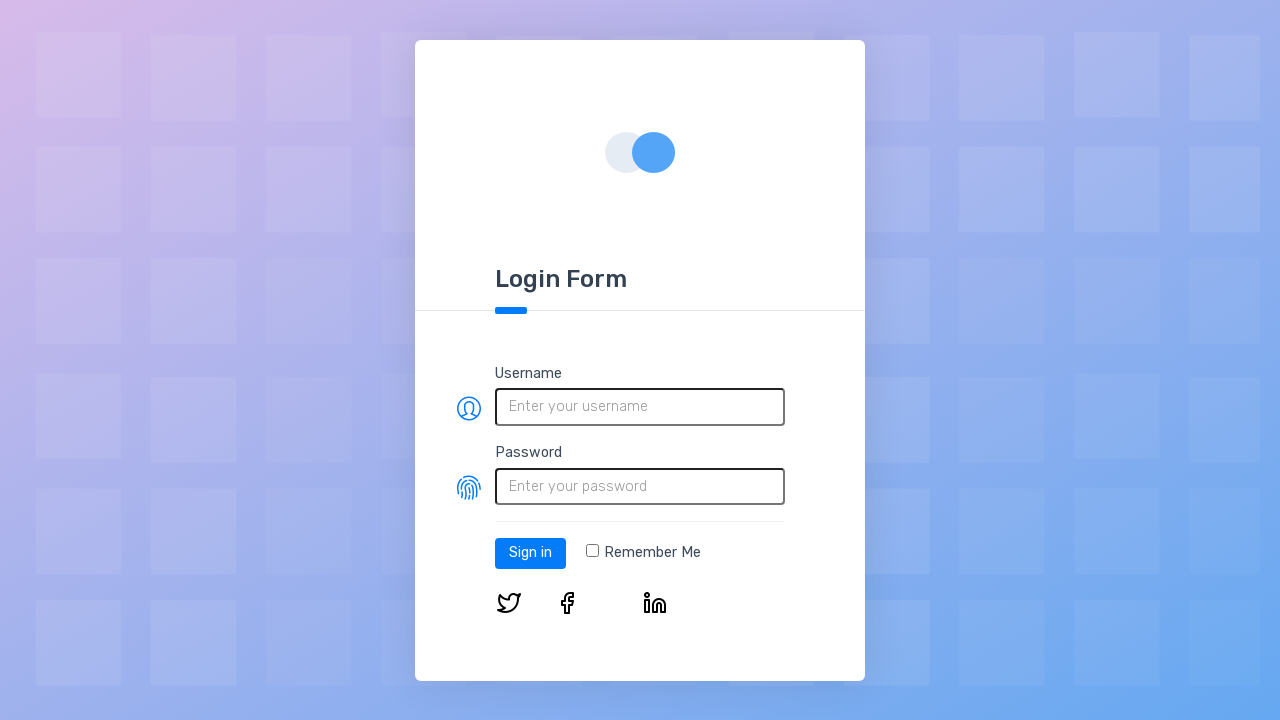

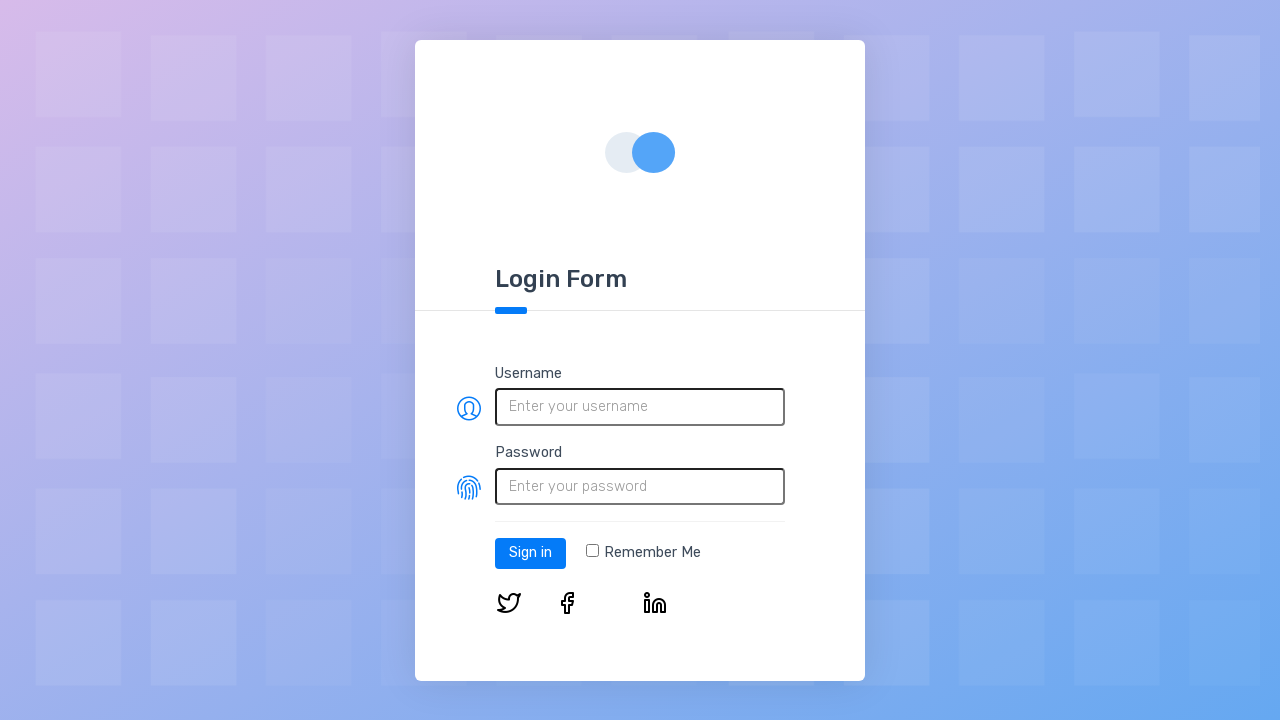